Tests iframe interaction by switching between frames and clicking buttons within nested iframes

Starting URL: https://leafground.com/frame.xhtml

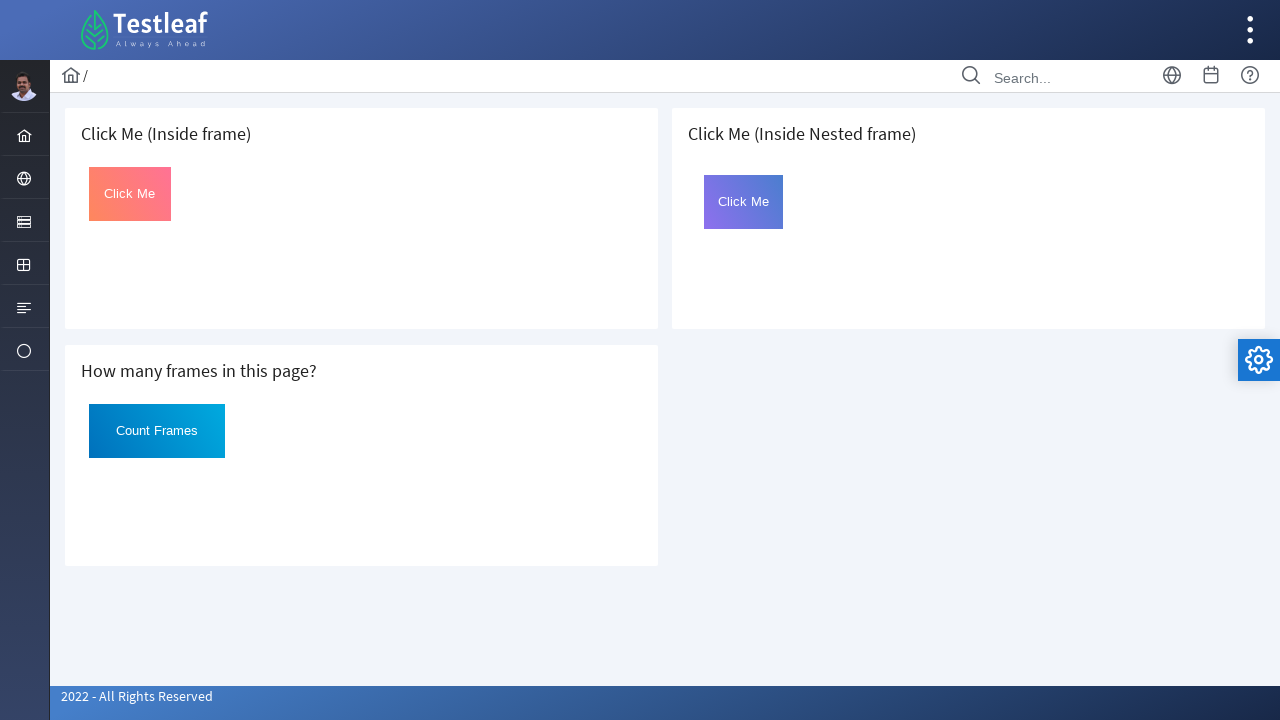

Located first iframe with src='default.xhtml'
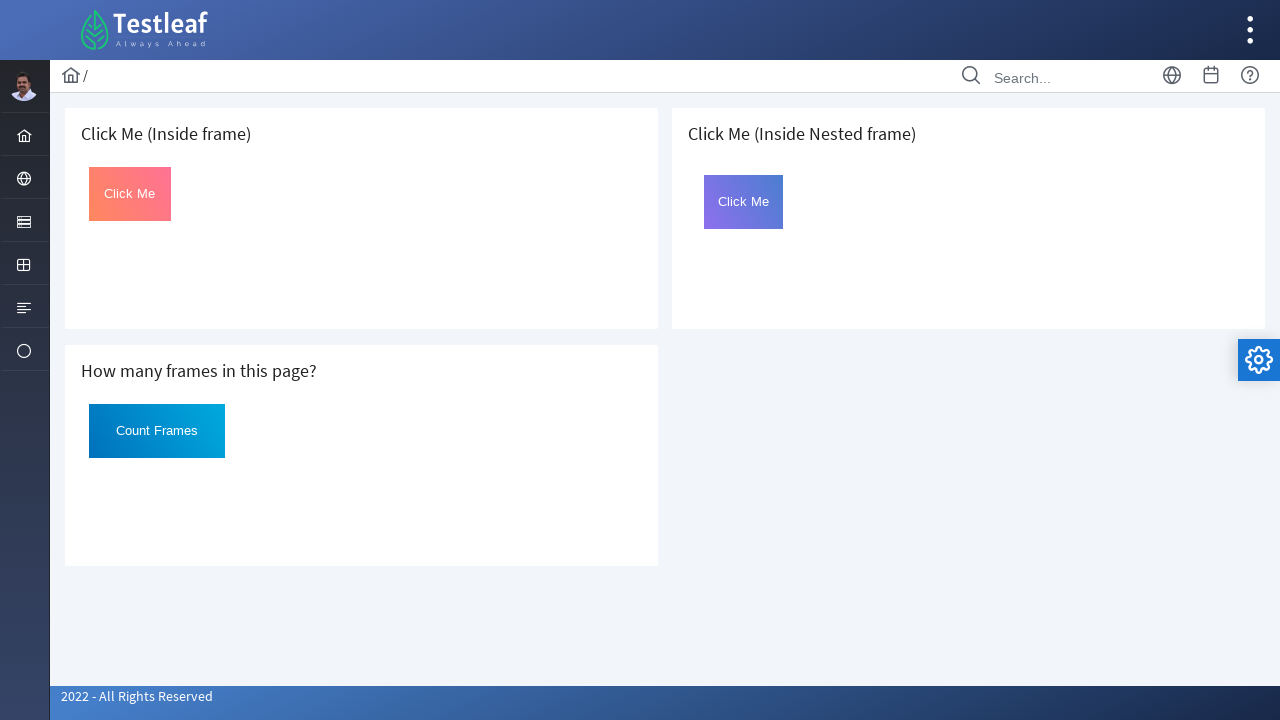

Clicked button within first iframe at (130, 194) on iframe[src='default.xhtml'] >> internal:control=enter-frame >> #Click
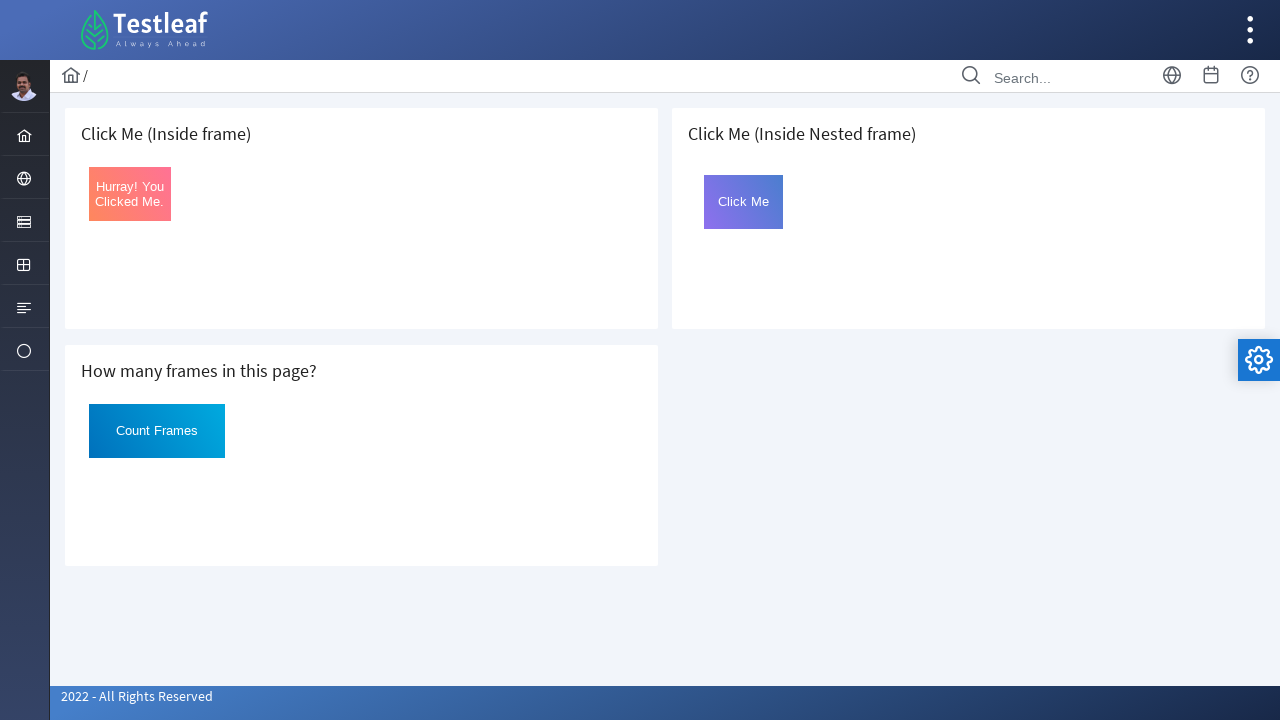

Located button text element to verify click result
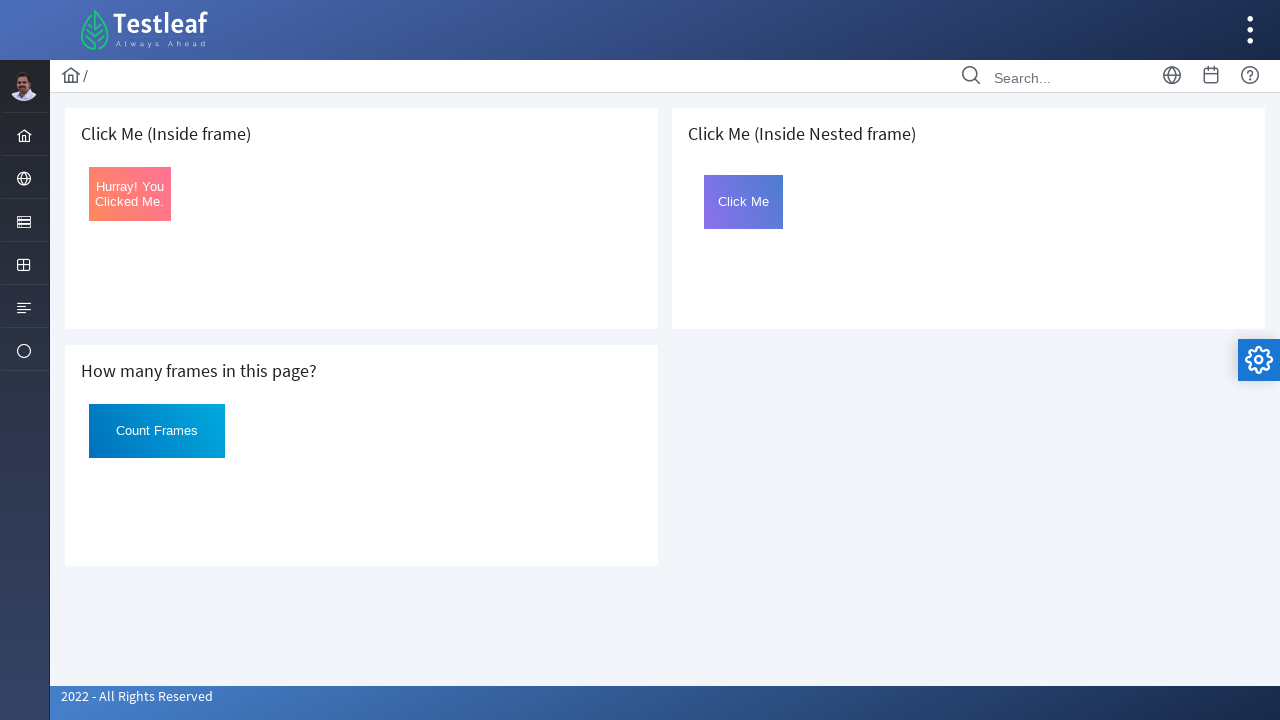

Verified button text changed to 'Hurray! You Clicked Me.' in first iframe
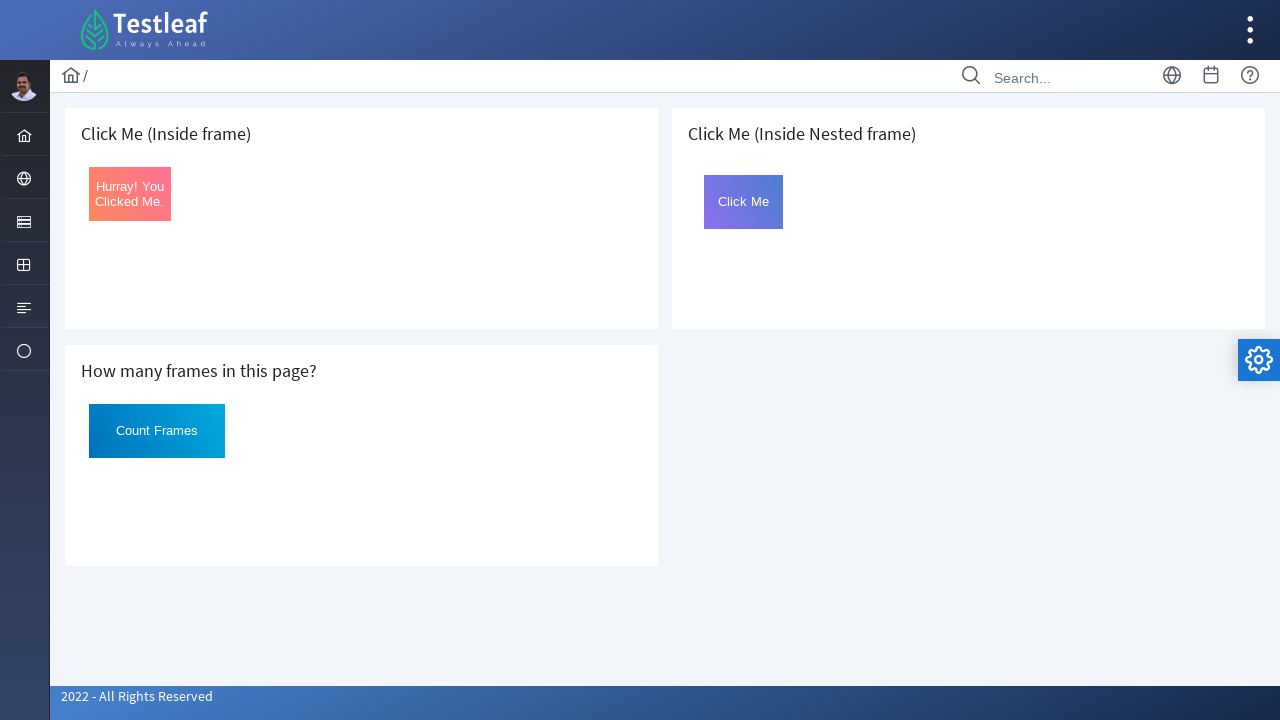

Located nested iframe with src='page.xhtml'
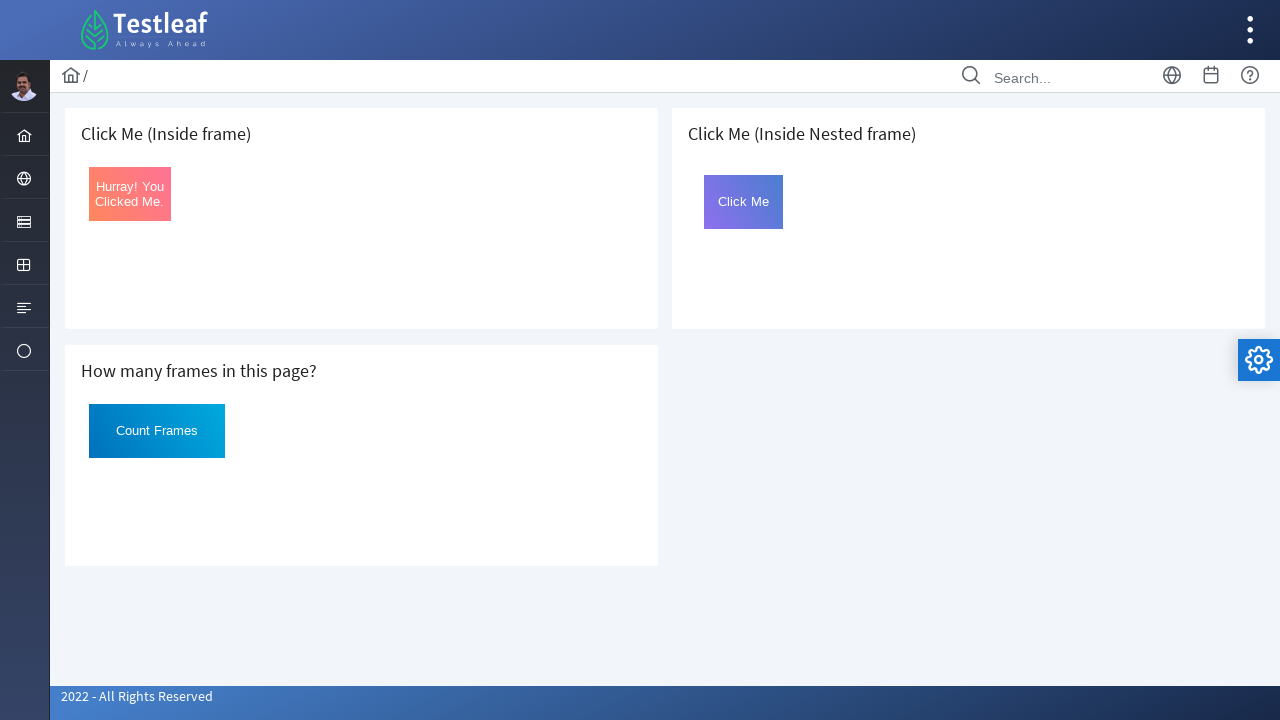

Located doubly nested frame with id='frame2'
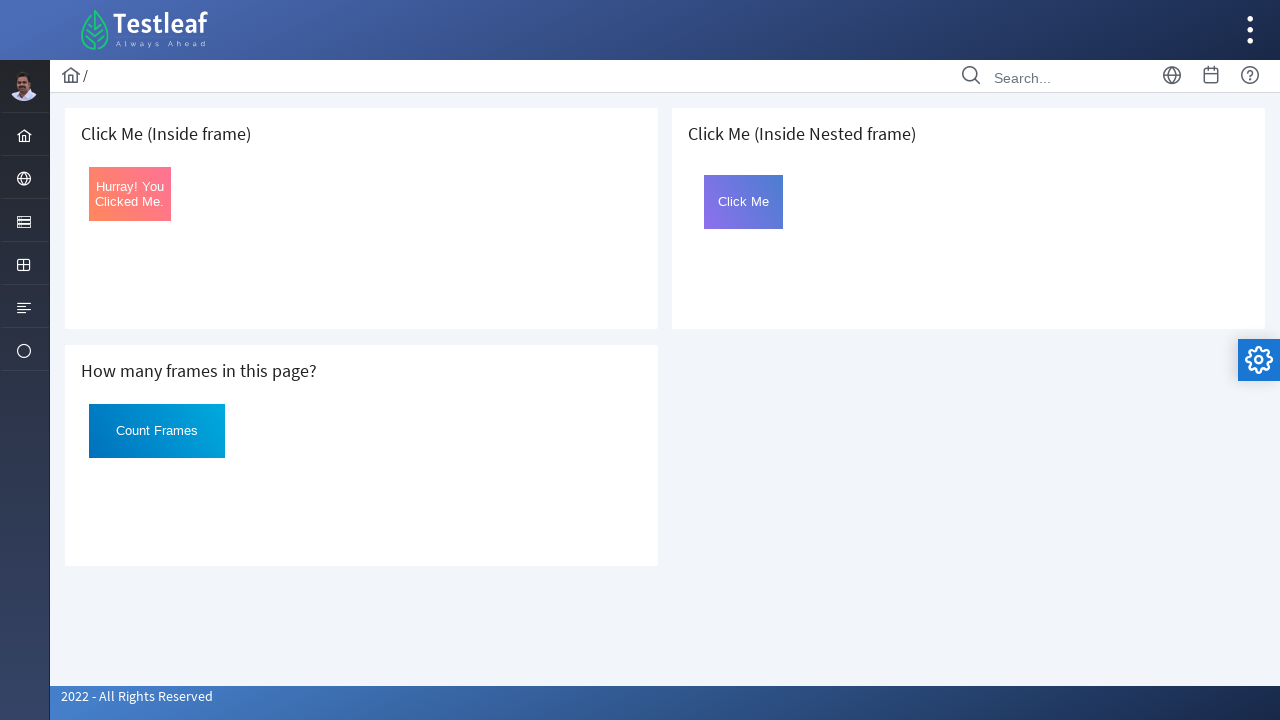

Located click button within doubly nested iframe
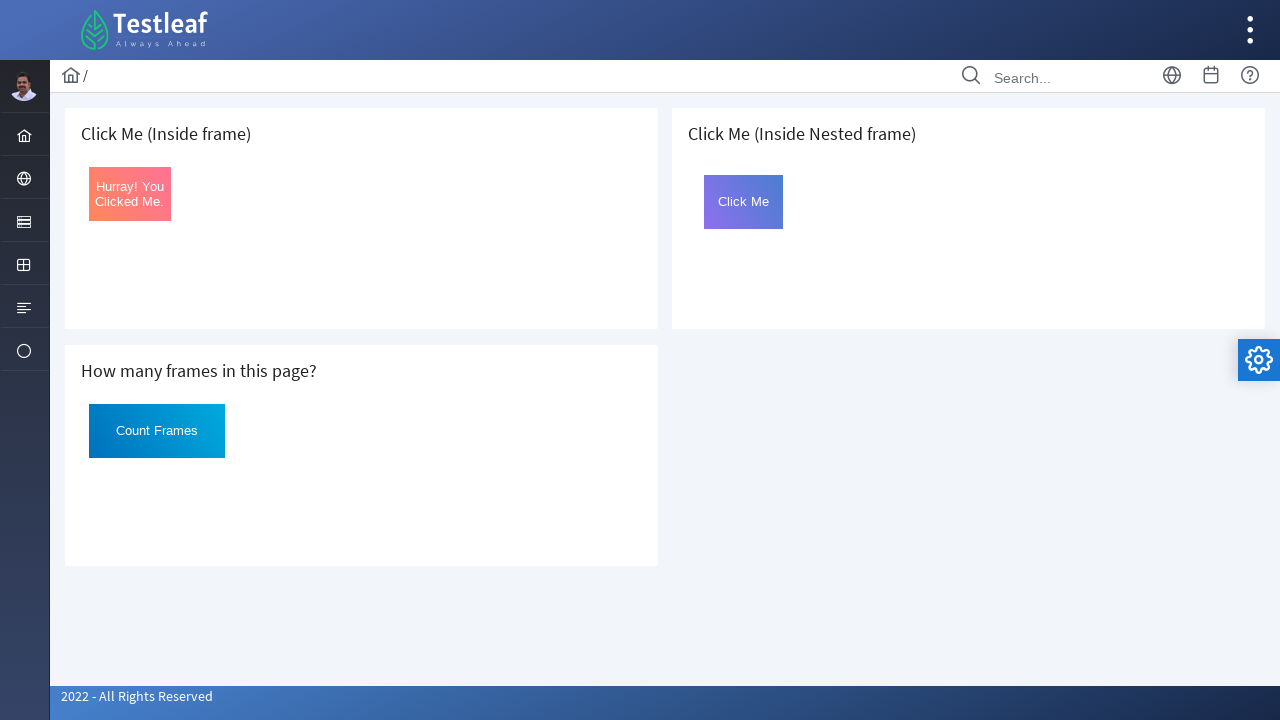

Clicked button within doubly nested iframe at (744, 202) on xpath=//iframe[@src='page.xhtml'] >> internal:control=enter-frame >> #frame2 >> 
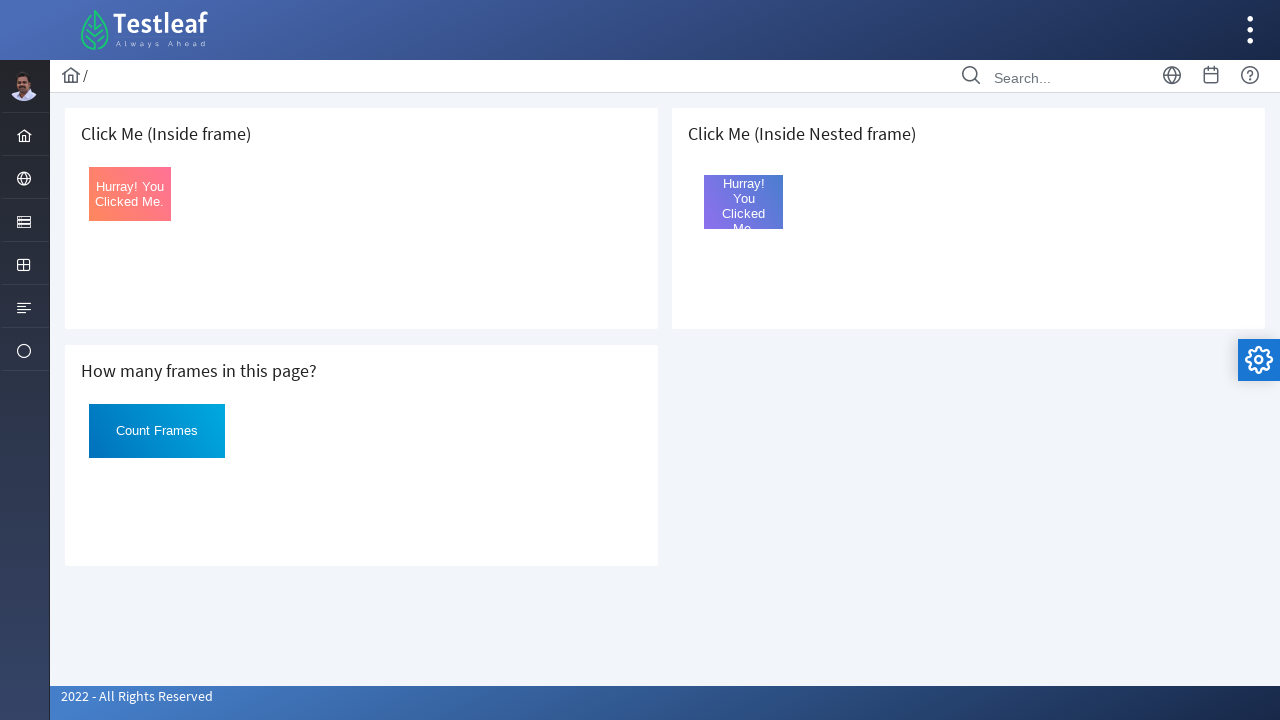

Verified button text changed to 'Hurray! You Clicked Me.' in nested iframe
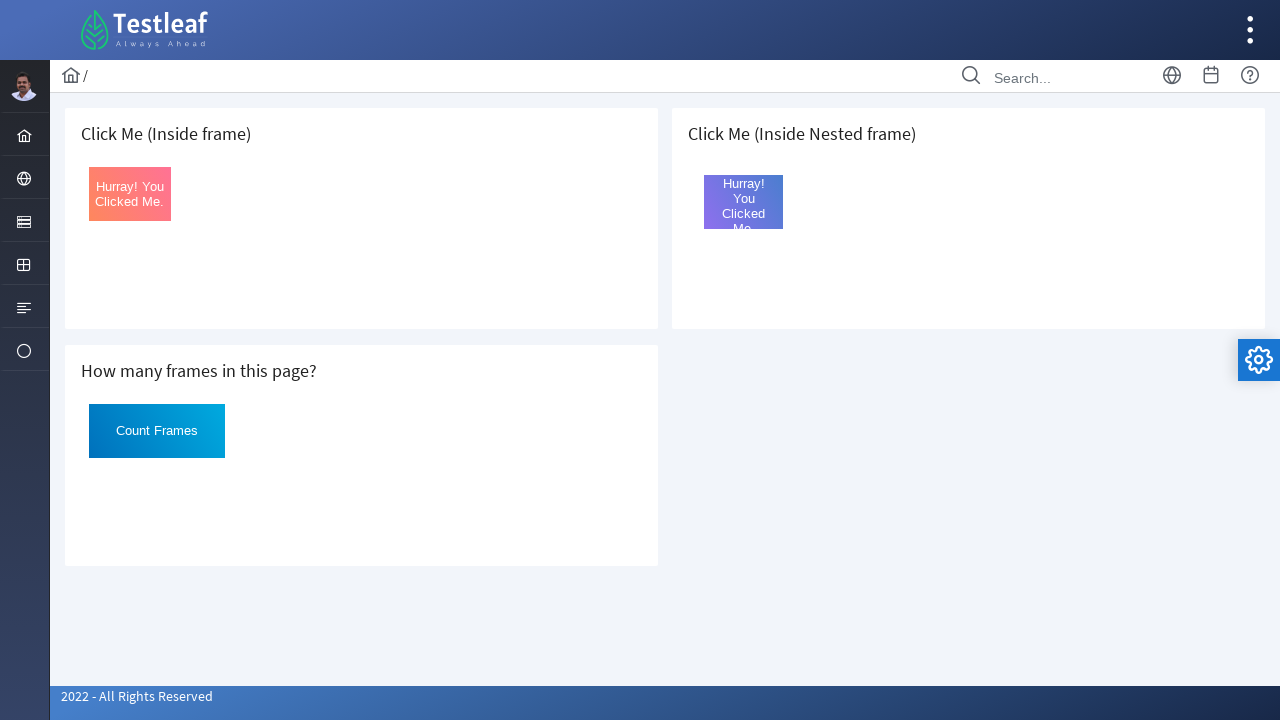

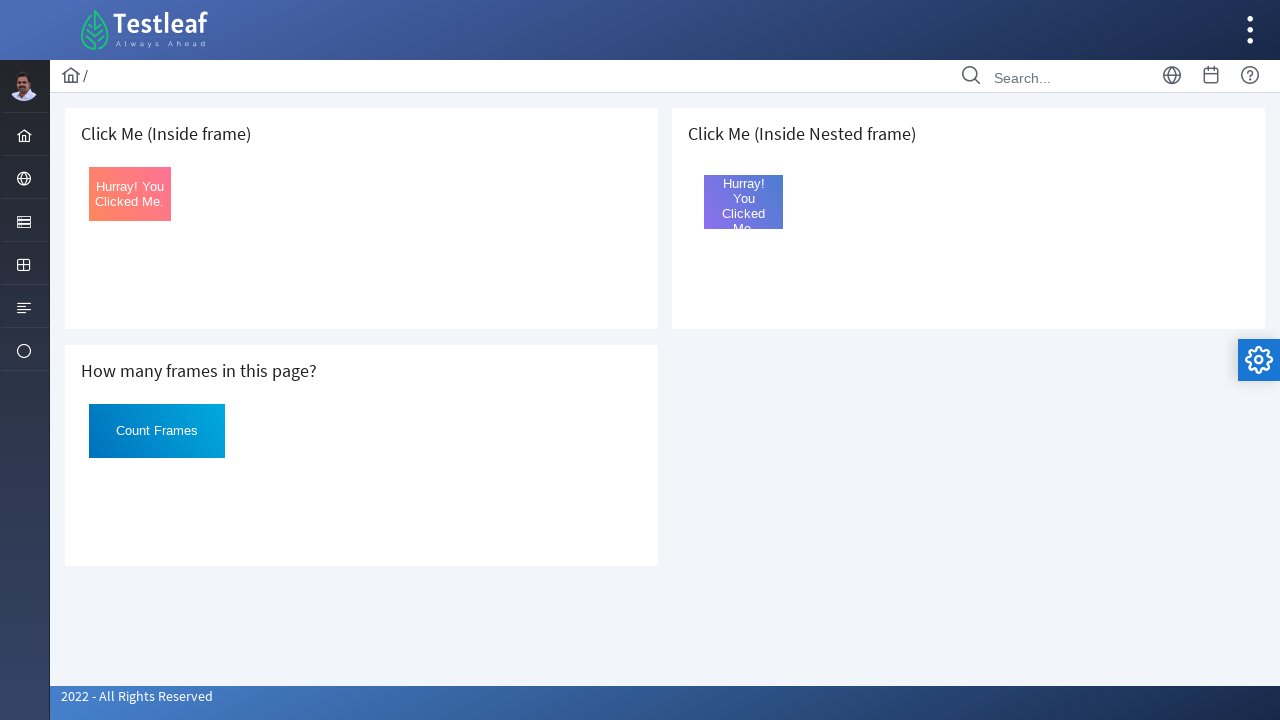